Tests dynamic control interactions by toggling a checkbox's visibility, waiting for it to disappear and reappear, then clicking to select it.

Starting URL: https://www.training-support.net/webelements/dynamic-controls

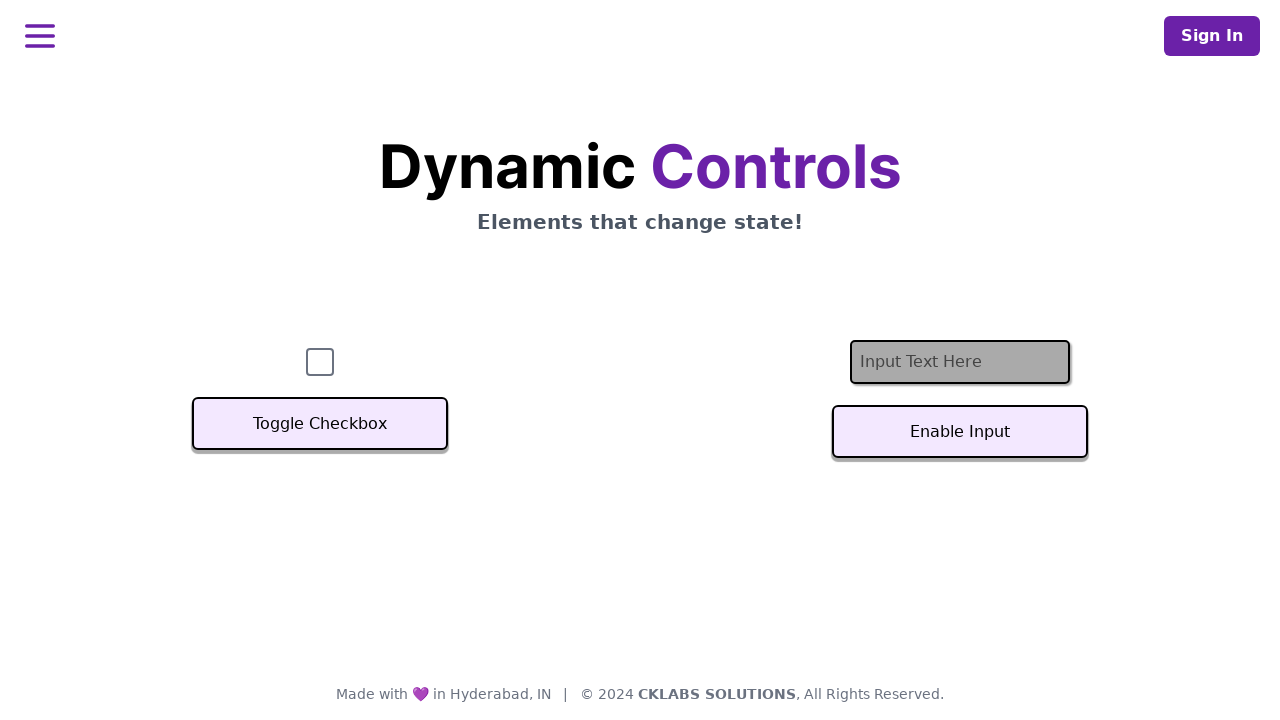

Checkbox is visible on page load
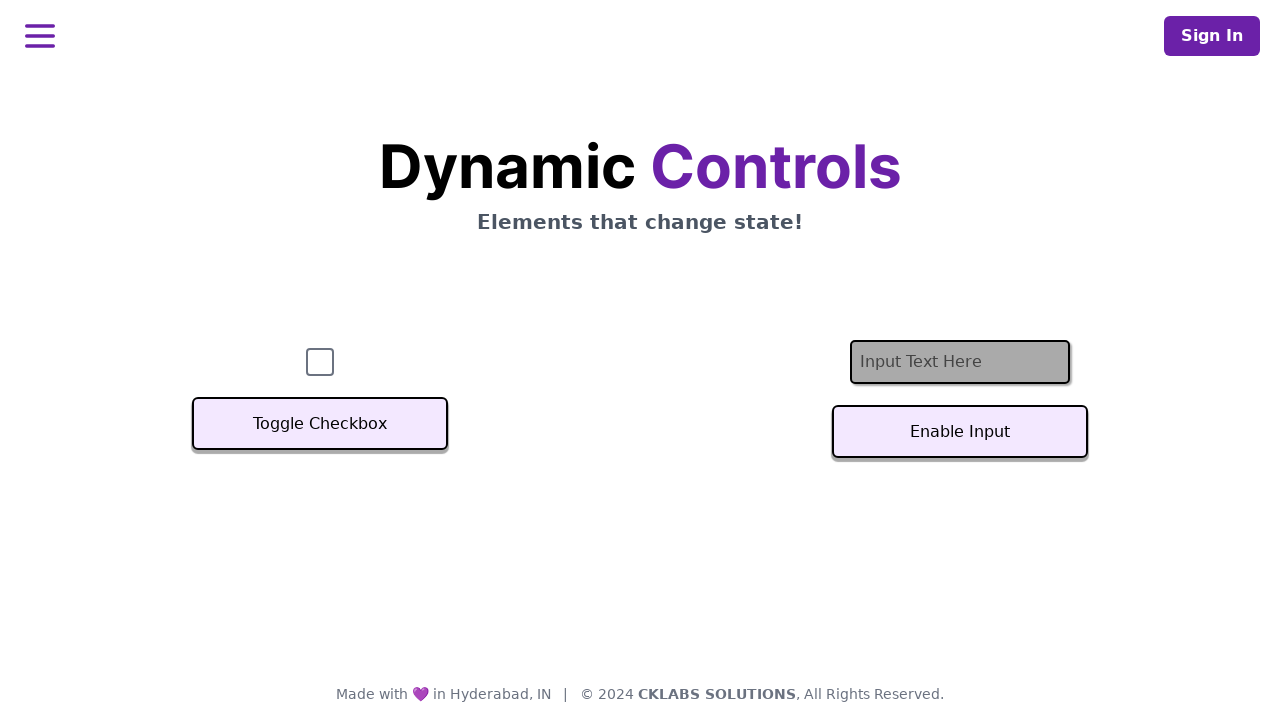

Clicked Toggle Checkbox button to hide checkbox at (320, 424) on xpath=//button[text()='Toggle Checkbox']
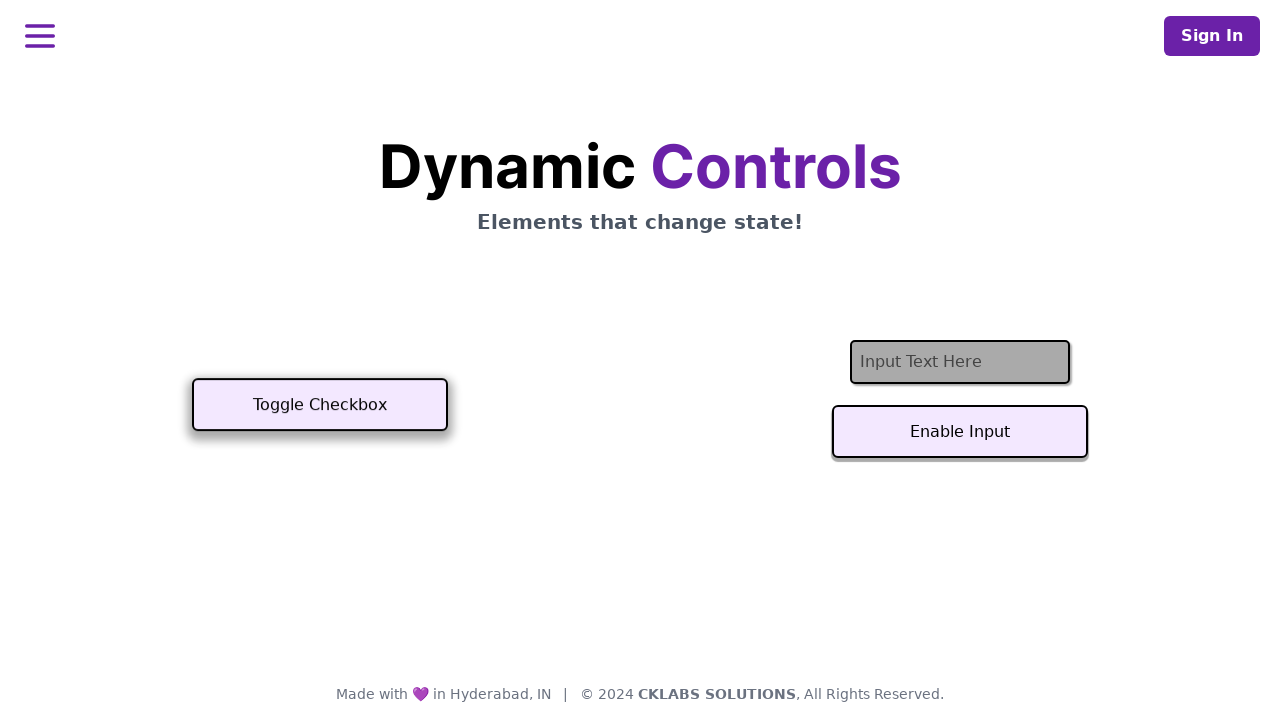

Checkbox has been hidden after toggle
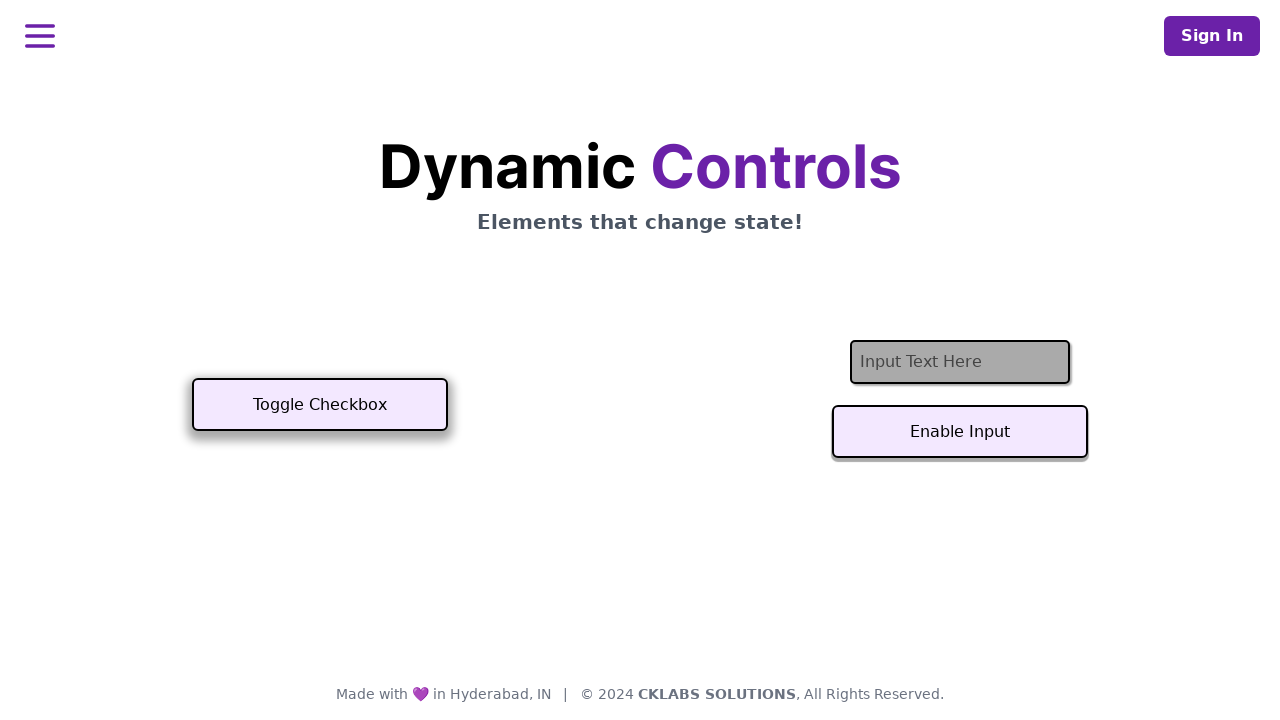

Clicked Toggle Checkbox button to show checkbox again at (320, 405) on xpath=//button[text()='Toggle Checkbox']
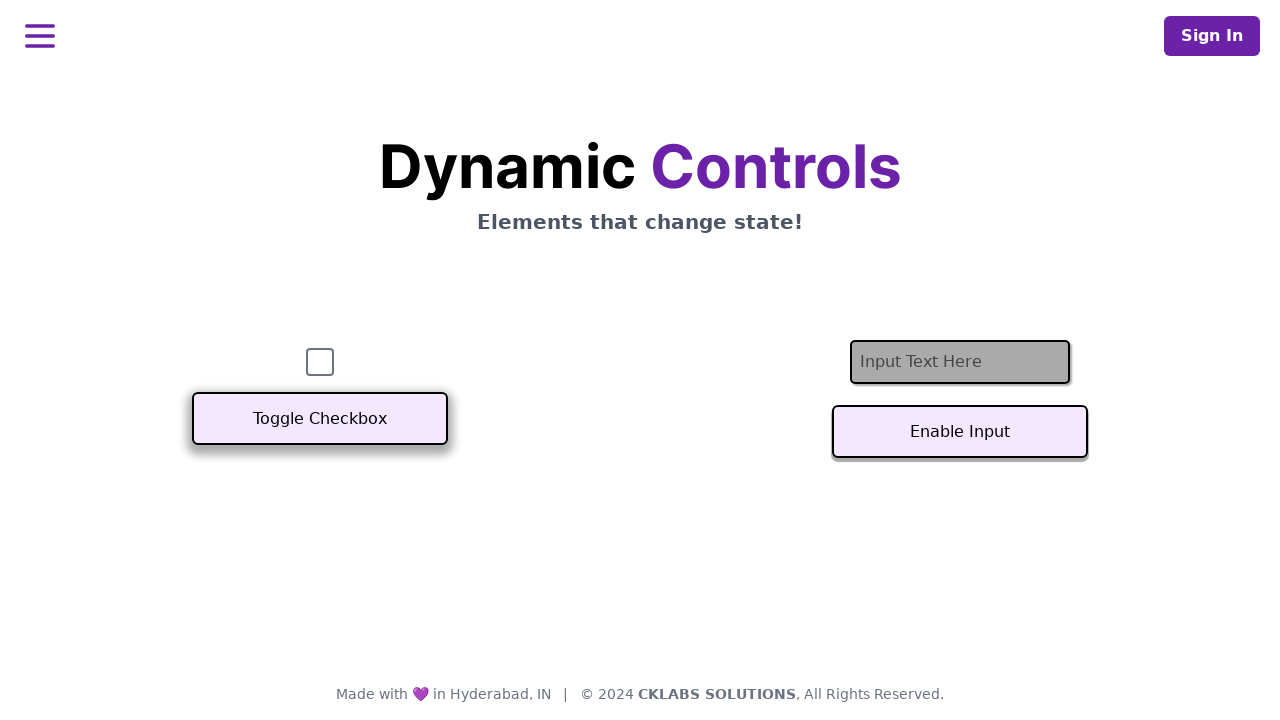

Checkbox is visible again after second toggle
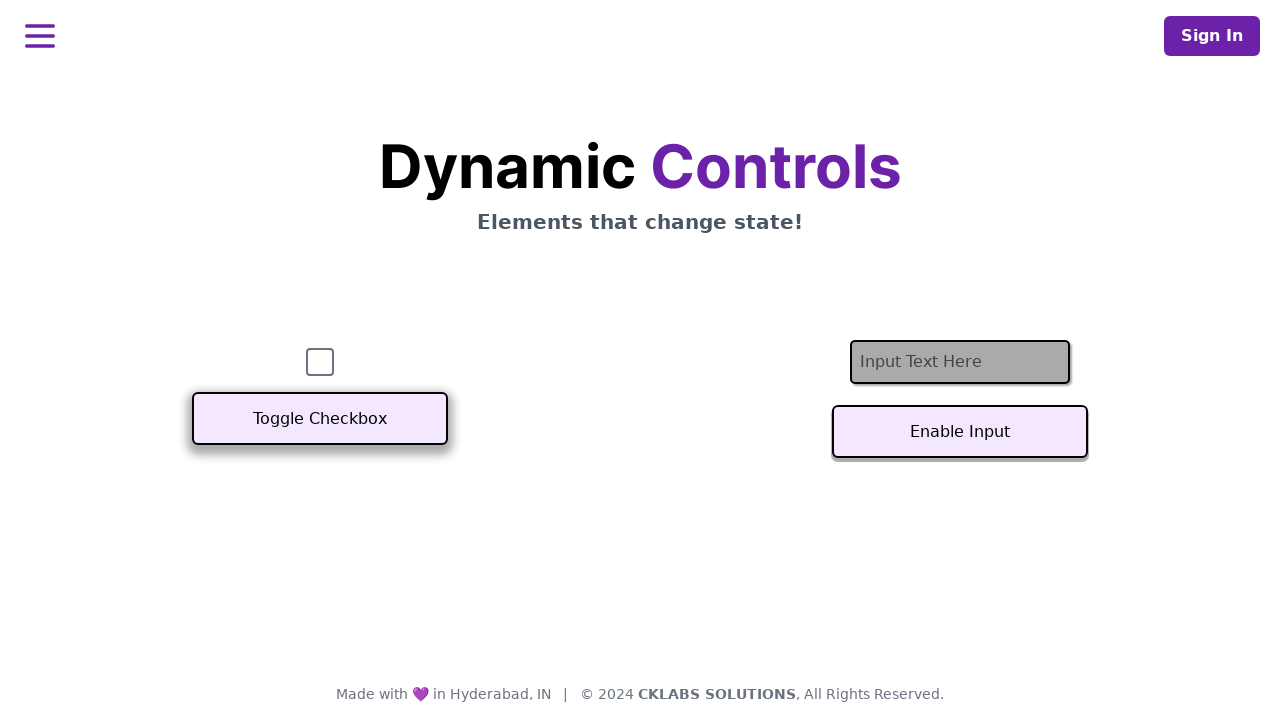

Clicked the checkbox to select it at (320, 362) on #checkbox
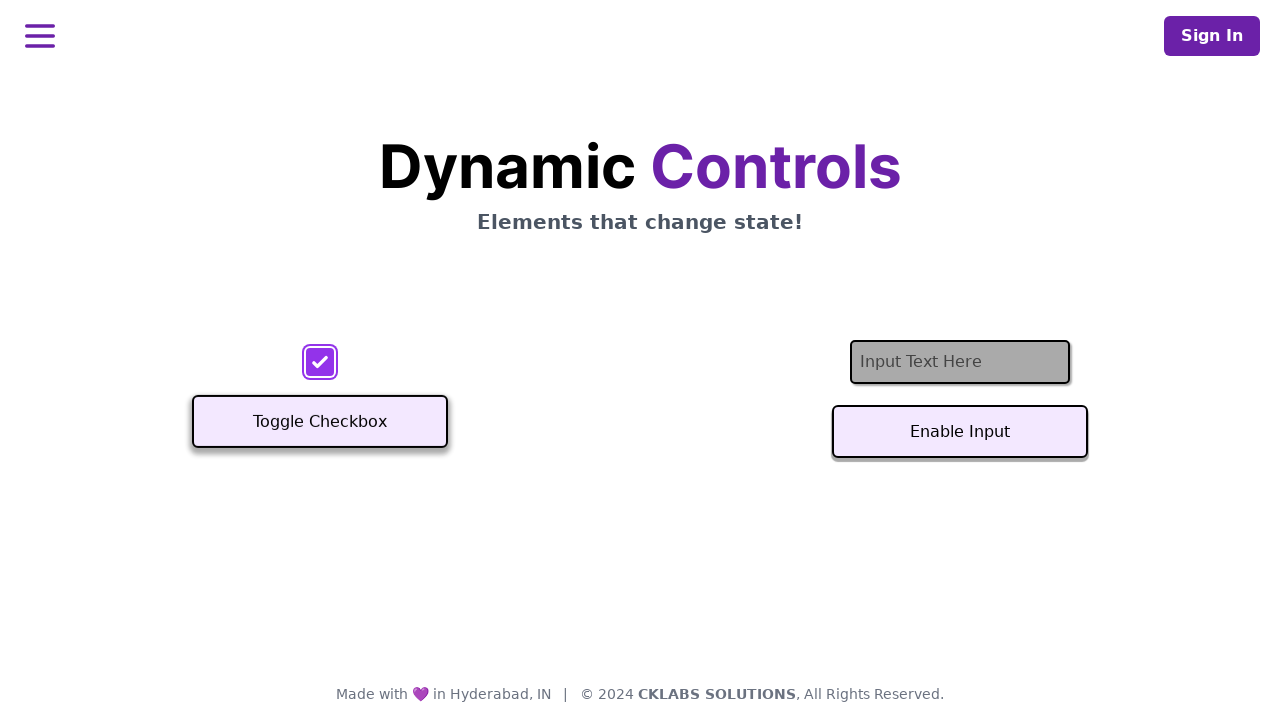

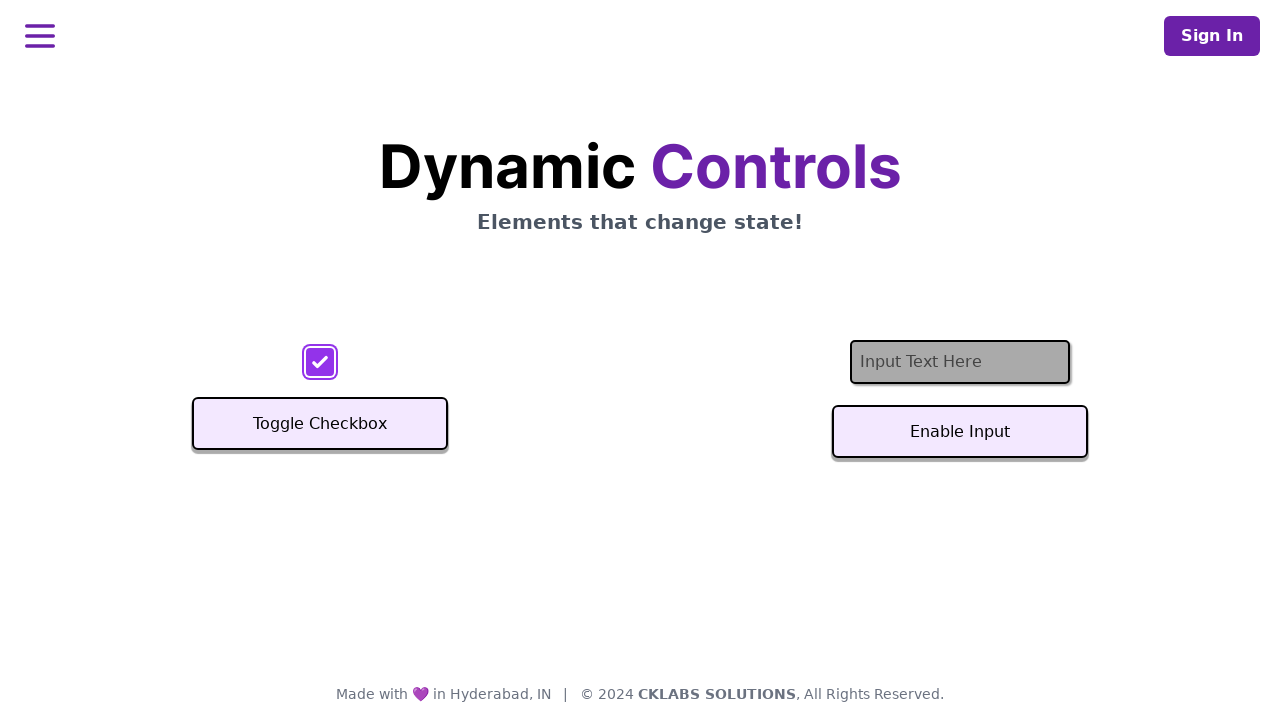